Tests a text box form by filling in user details (name, email, addresses) using keyboard actions, including copy-paste functionality between address fields, and submitting the form

Starting URL: https://demoqa.com/text-box

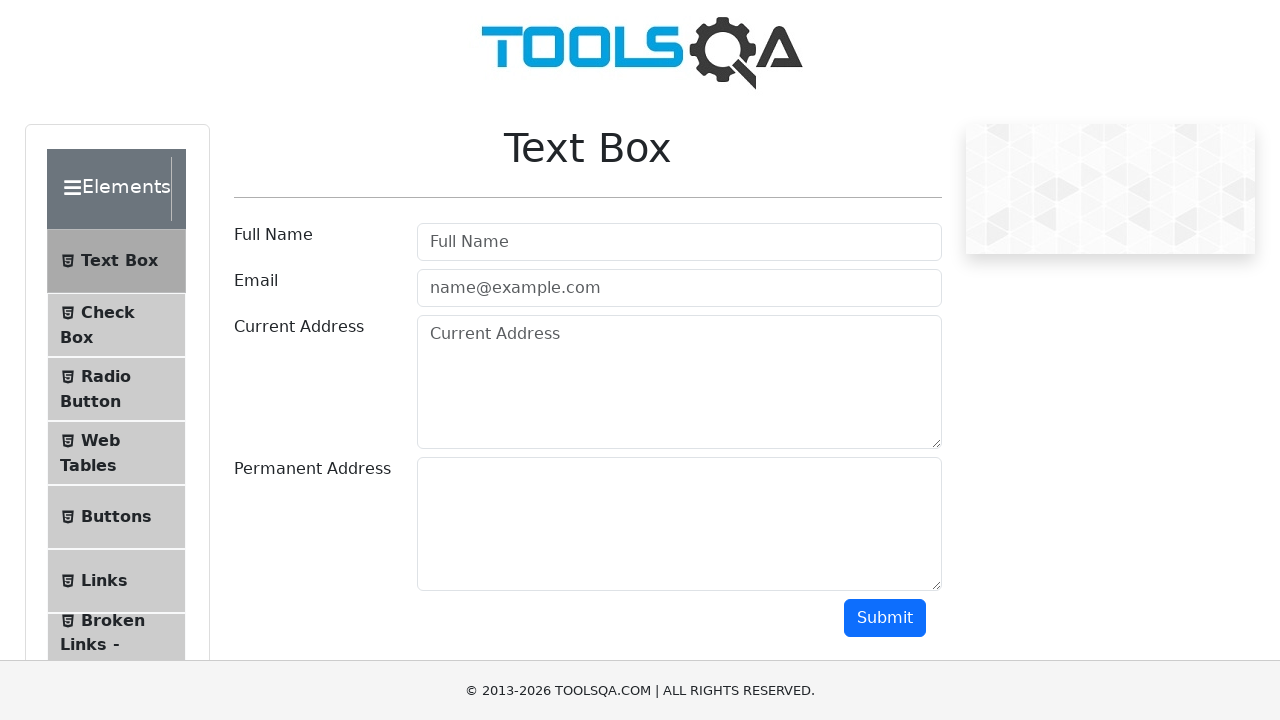

Filled username field with 'VAISHNAVI SATPUTE' on //input[@id='userName']
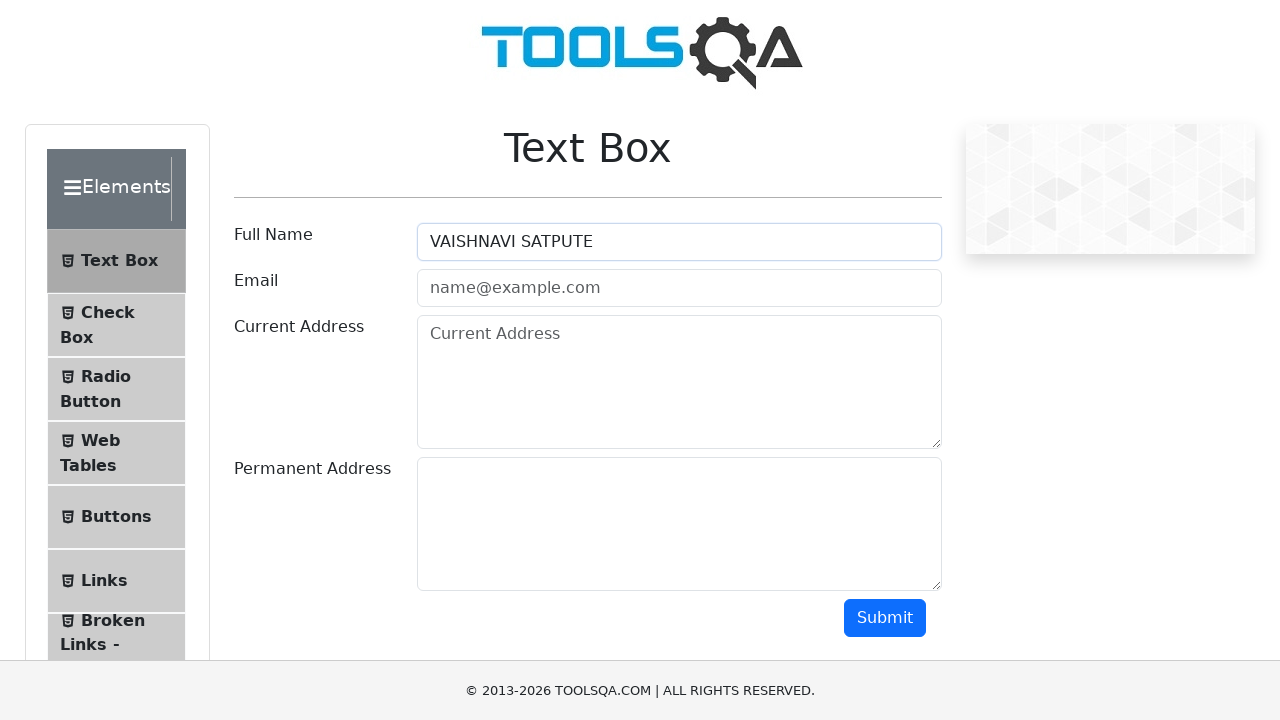

Pressed Tab to move to email field on //input[@id='userName']
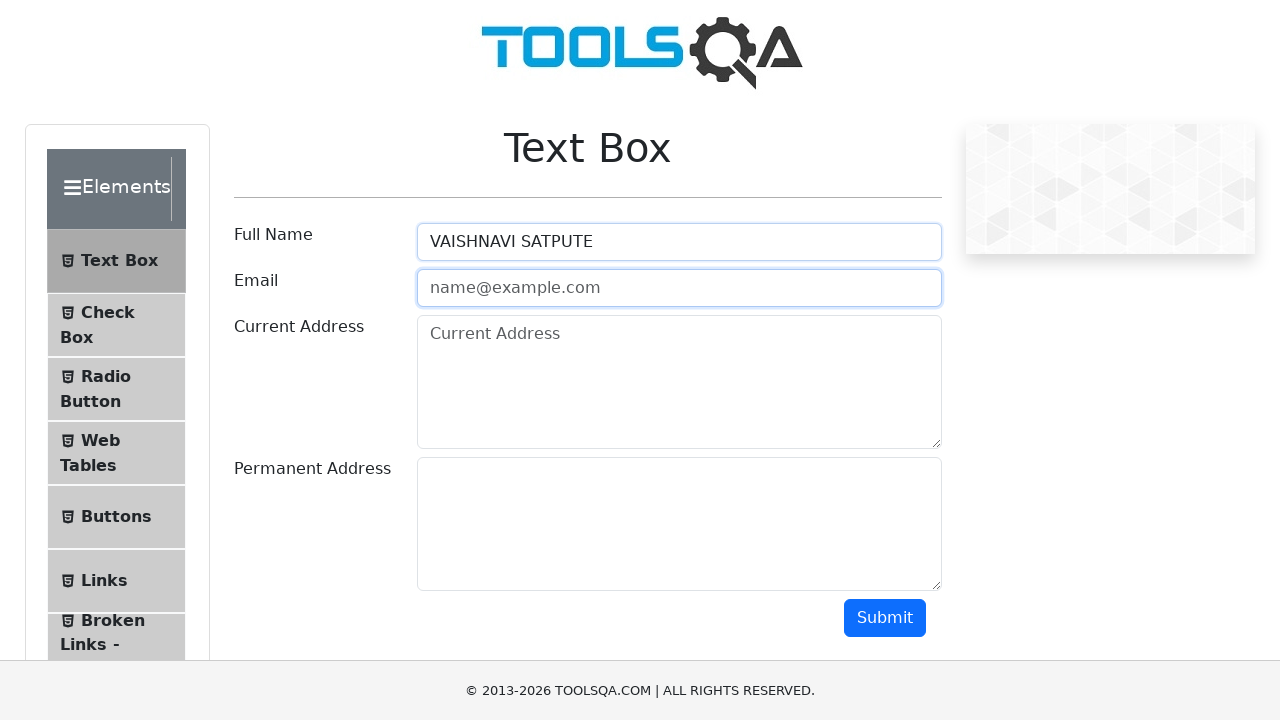

Typed email address 'vaishnavisatpute@gmail.com'
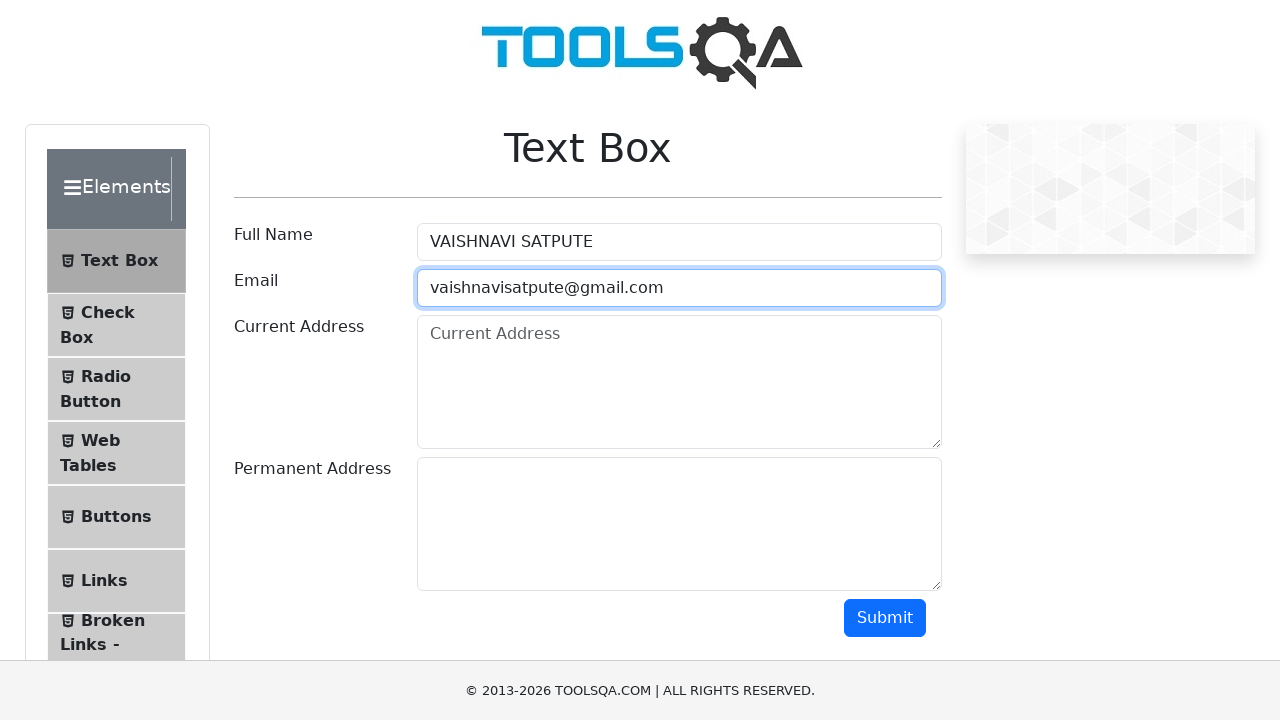

Pressed Tab to move to current address field
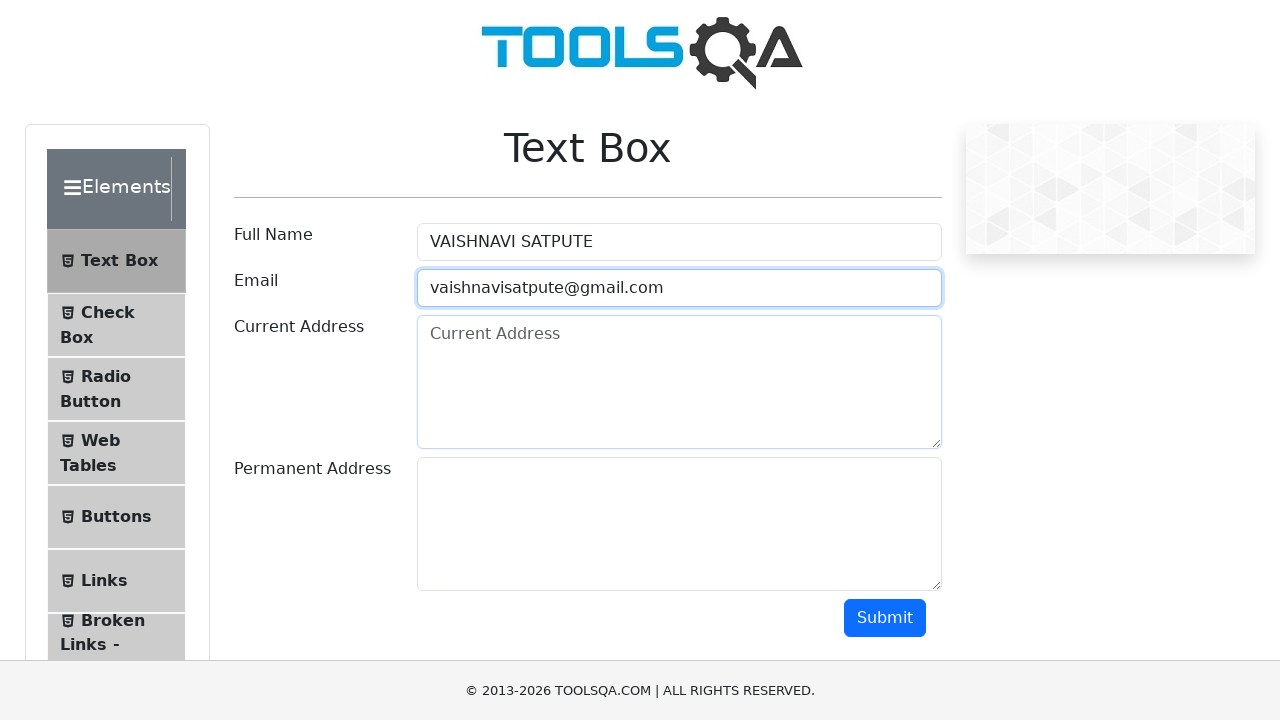

Typed current address 'AT DHARUR UDAY_NAGAR PIN=431124'
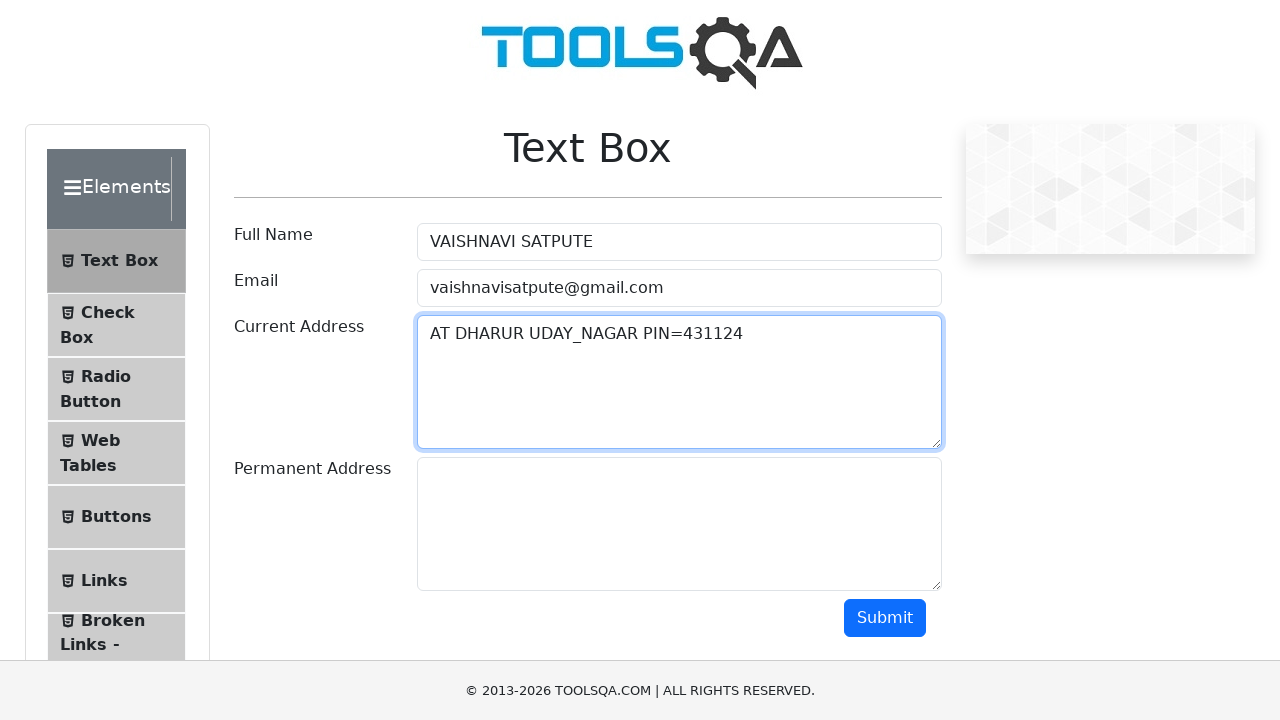

Selected all text in current address field using Ctrl+A
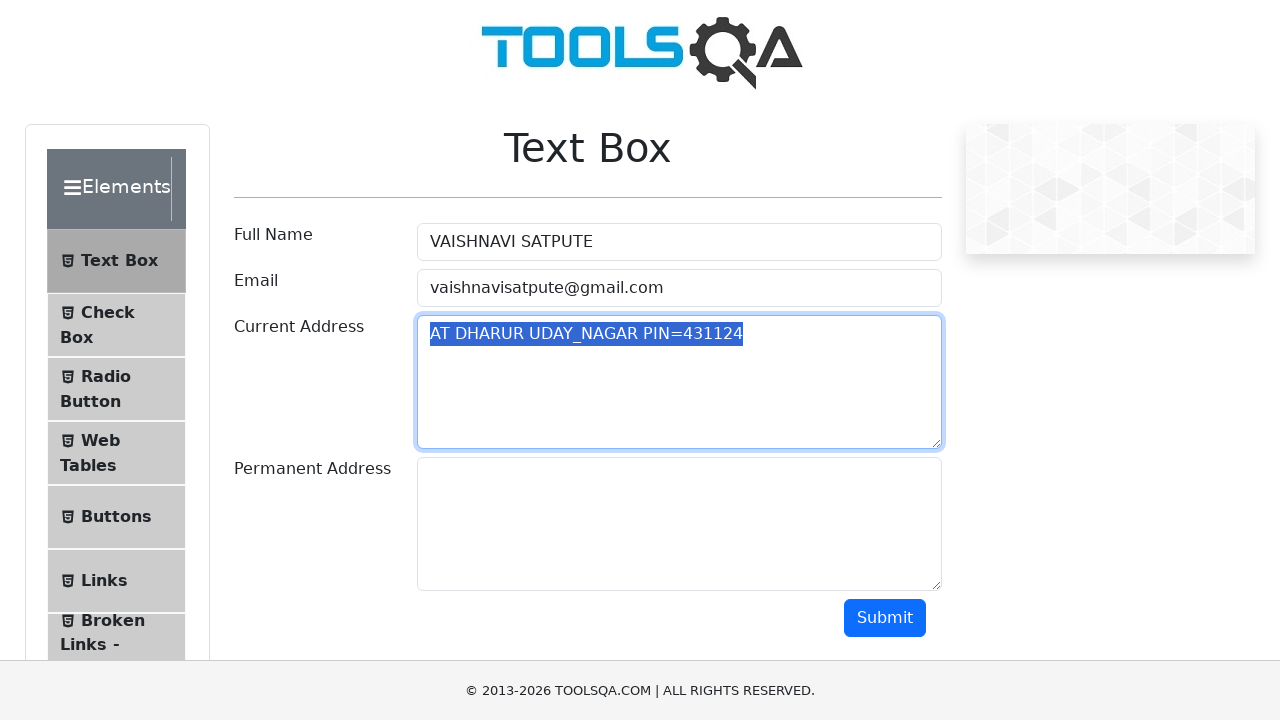

Copied selected address text using Ctrl+C
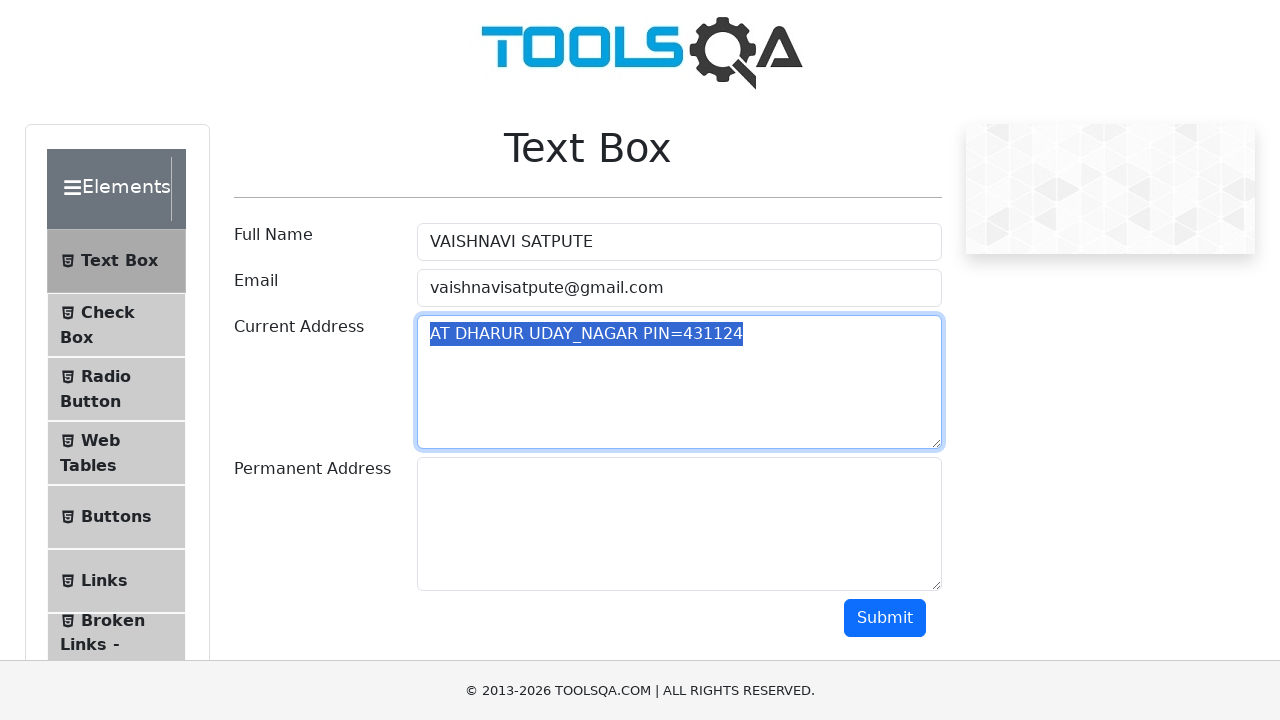

Pressed Tab to move to permanent address field
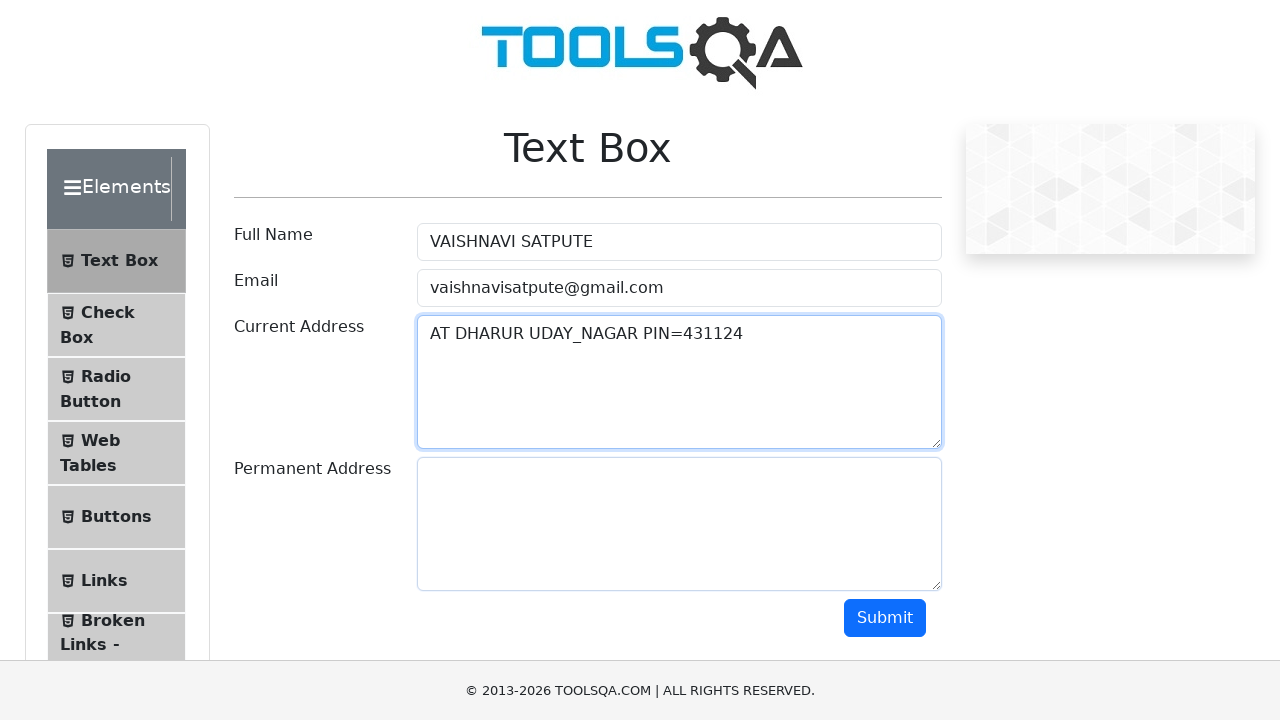

Pasted copied address text into permanent address field using Ctrl+V
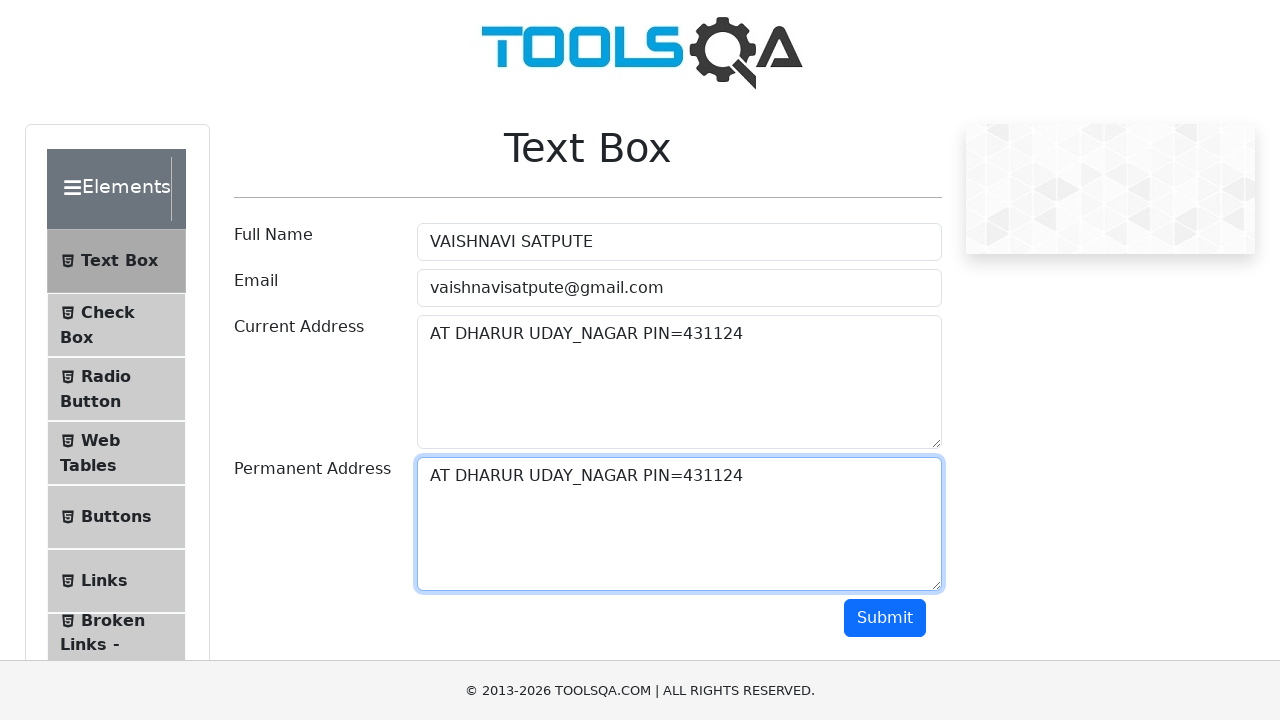

Pressed Tab to move to submit button
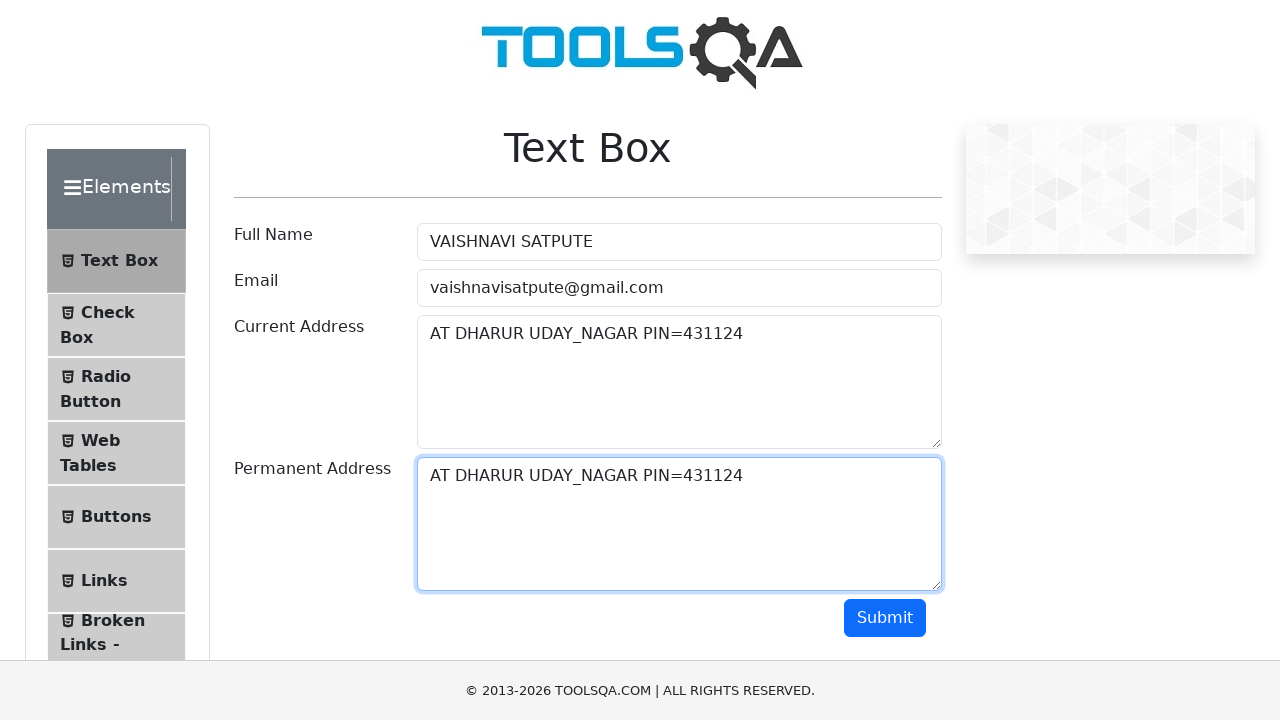

Pressed Enter to submit the form
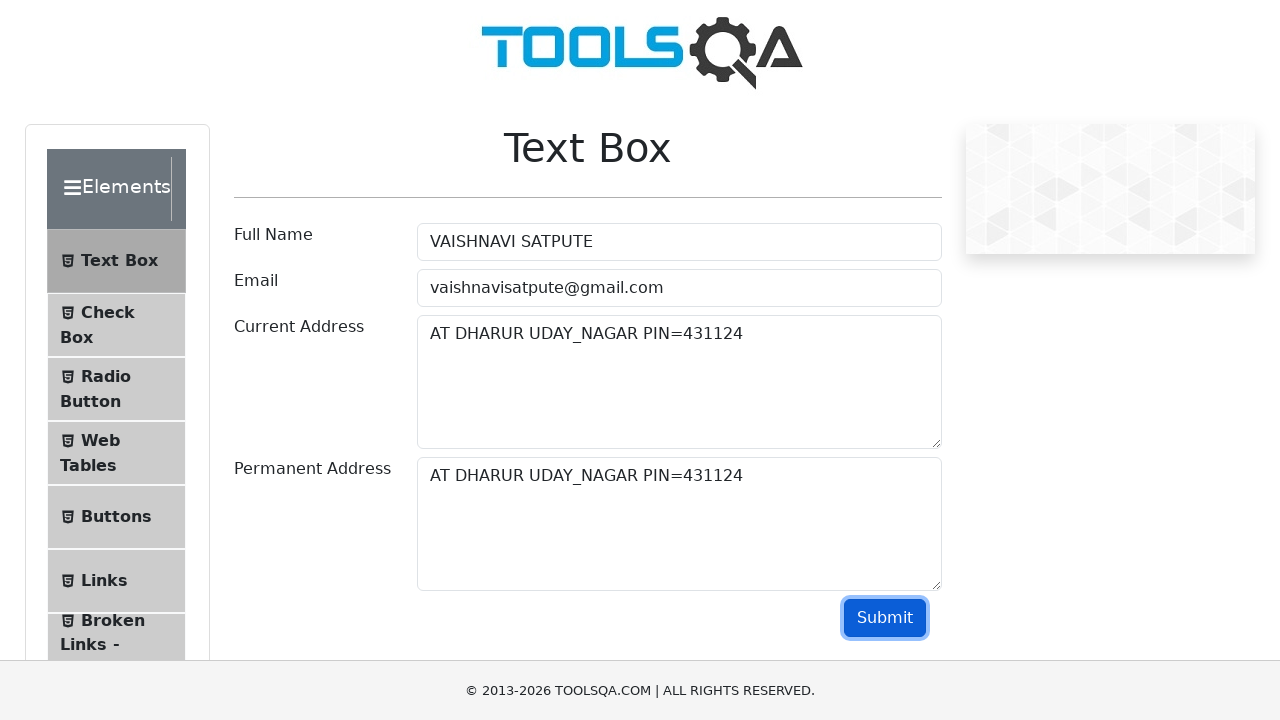

Scrolled to Forms section
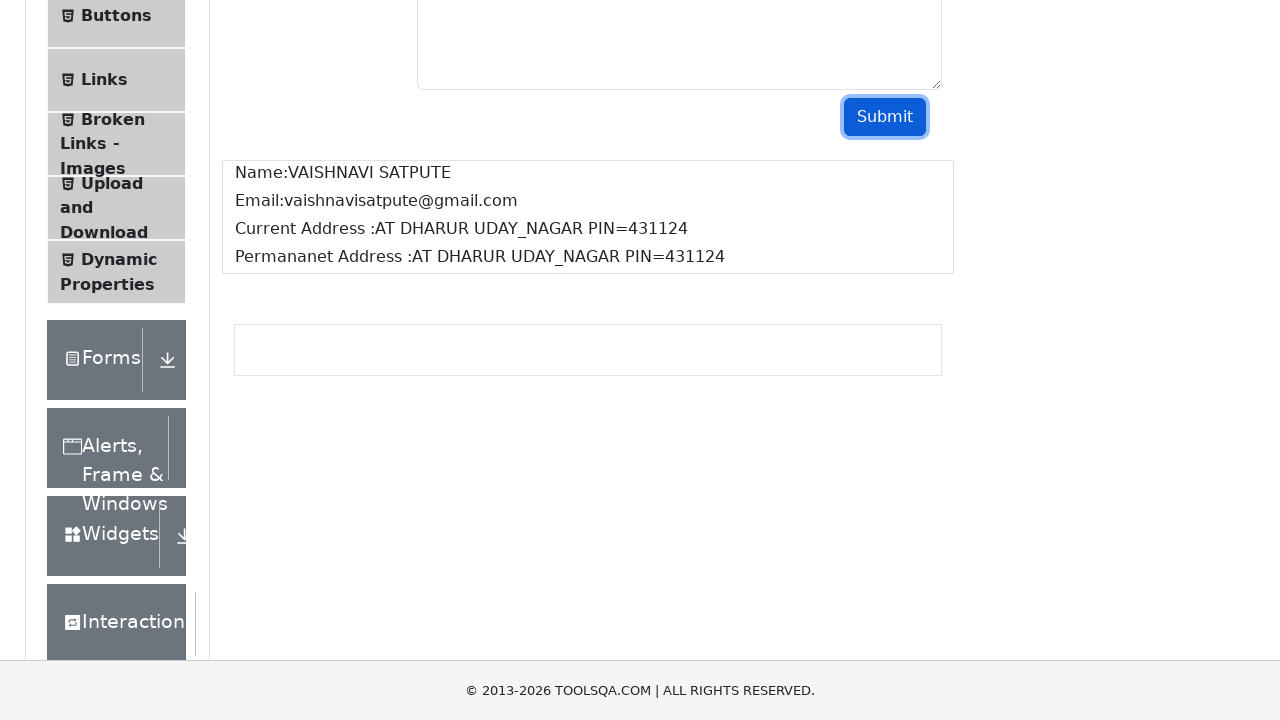

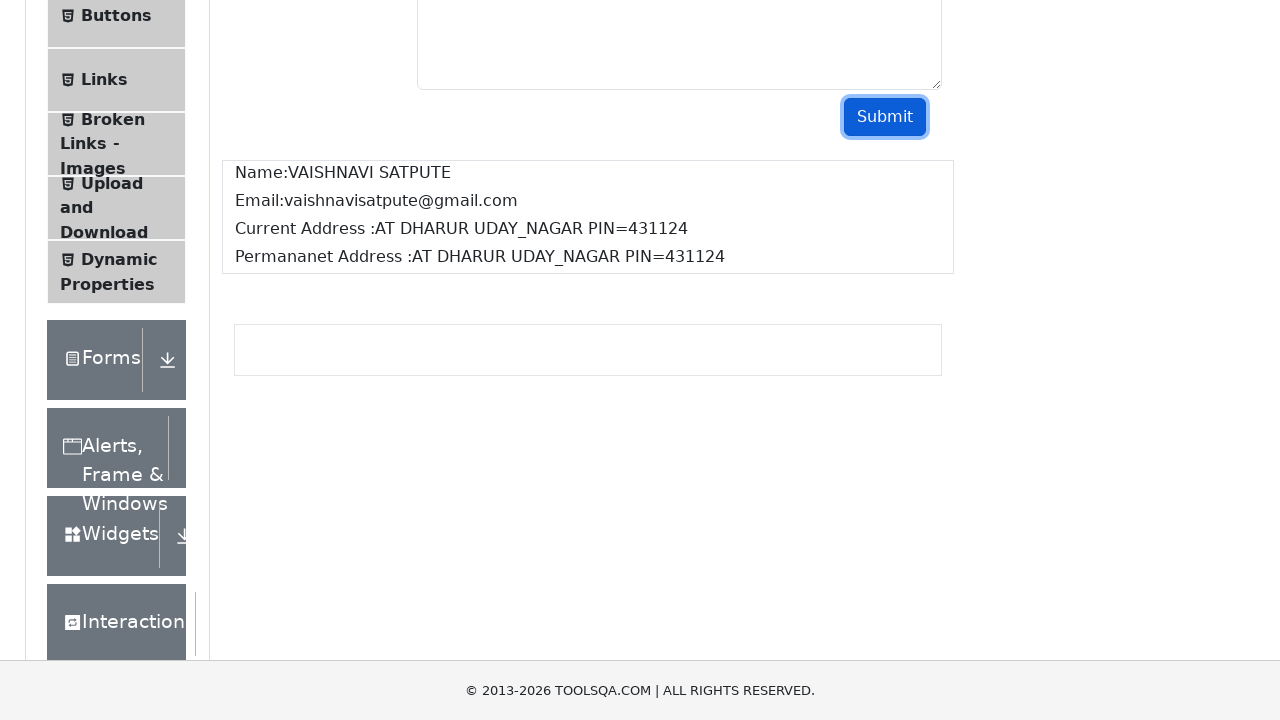